Tests modal dialog functionality by opening a modal and then closing it using a JavaScript click on the close button

Starting URL: https://formy-project.herokuapp.com/modal

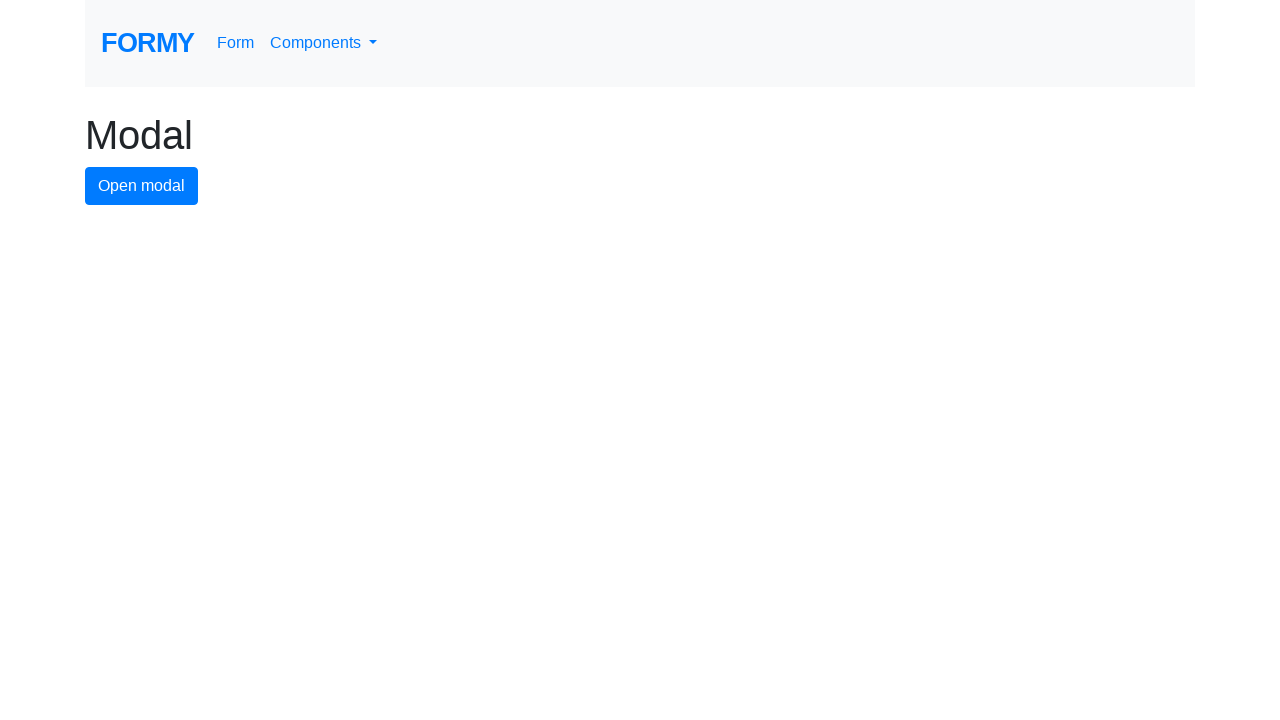

Clicked modal button to open the modal dialog at (142, 186) on #modal-button
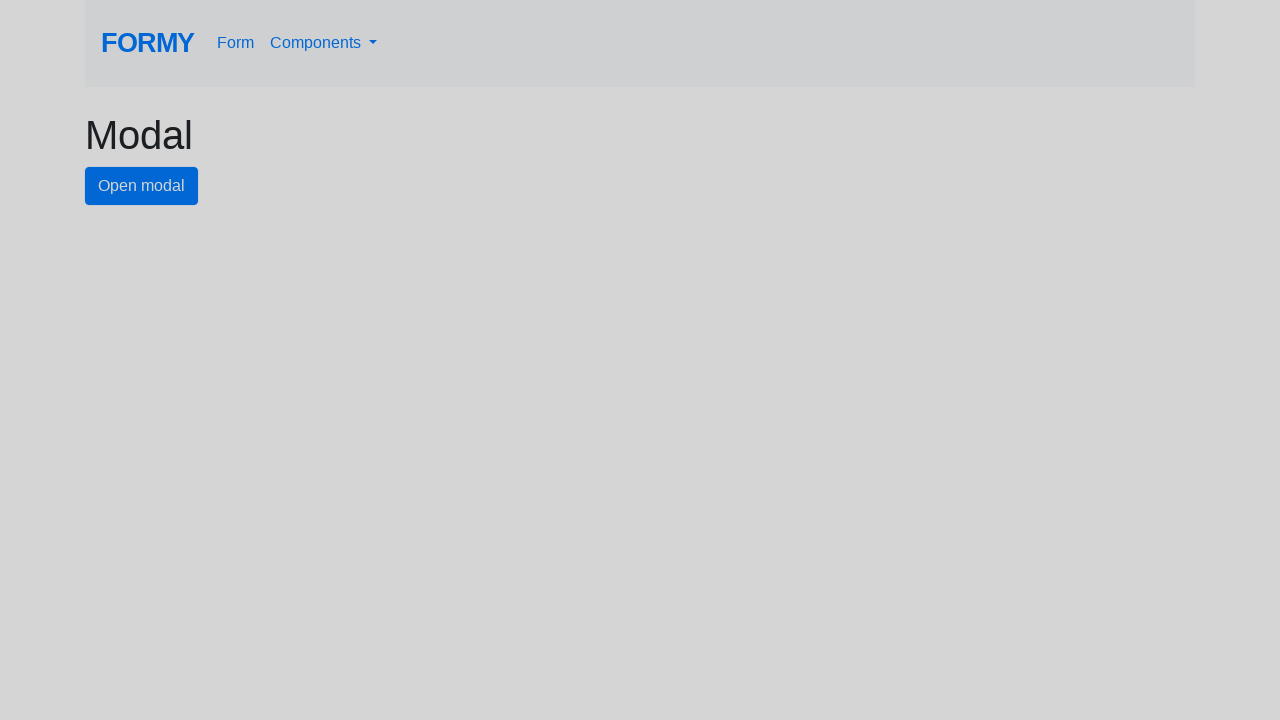

Close button became visible in the modal
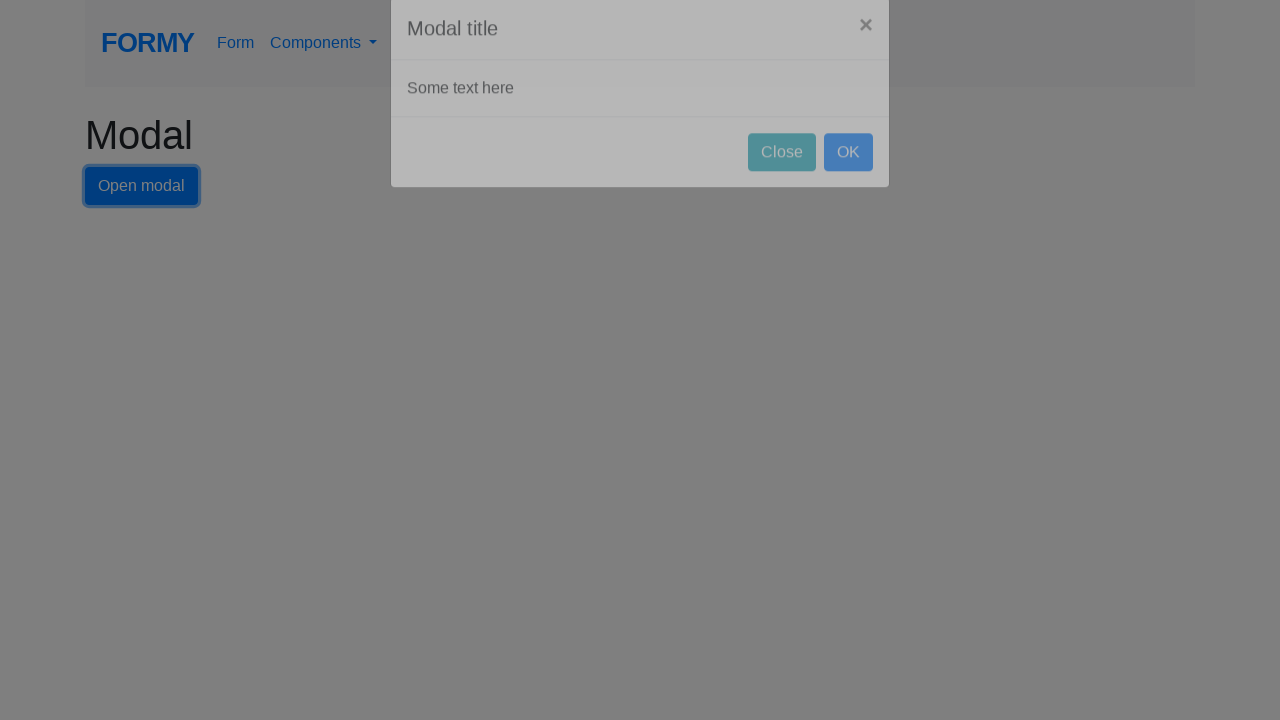

Executed JavaScript to click the close button
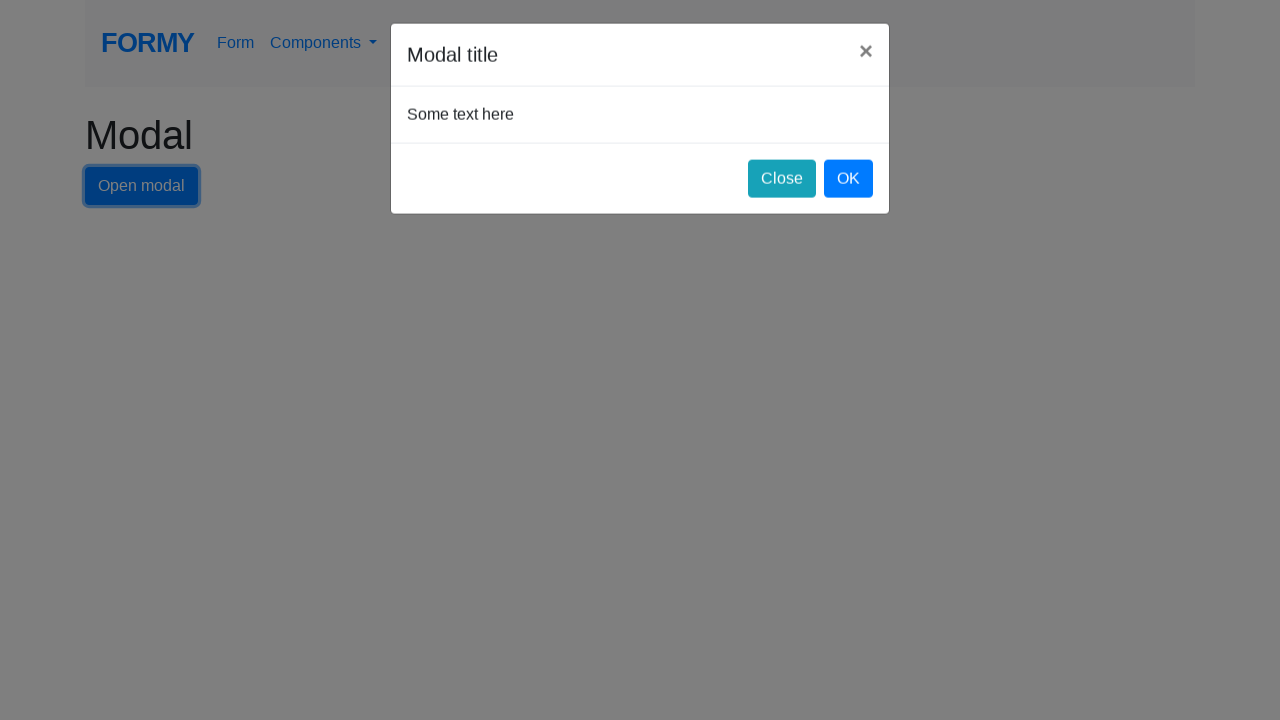

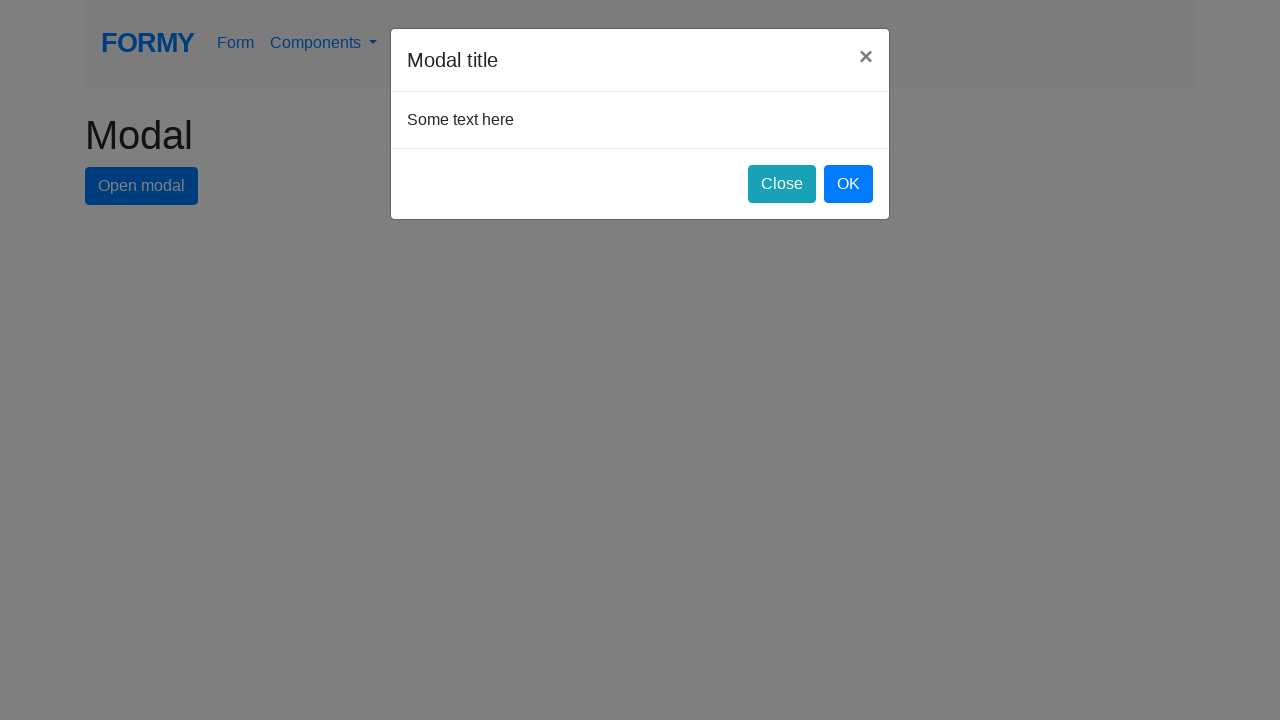